Tests clicking a button that appears after a delay on the dynamic properties page

Starting URL: https://demoqa.com/dynamic-properties

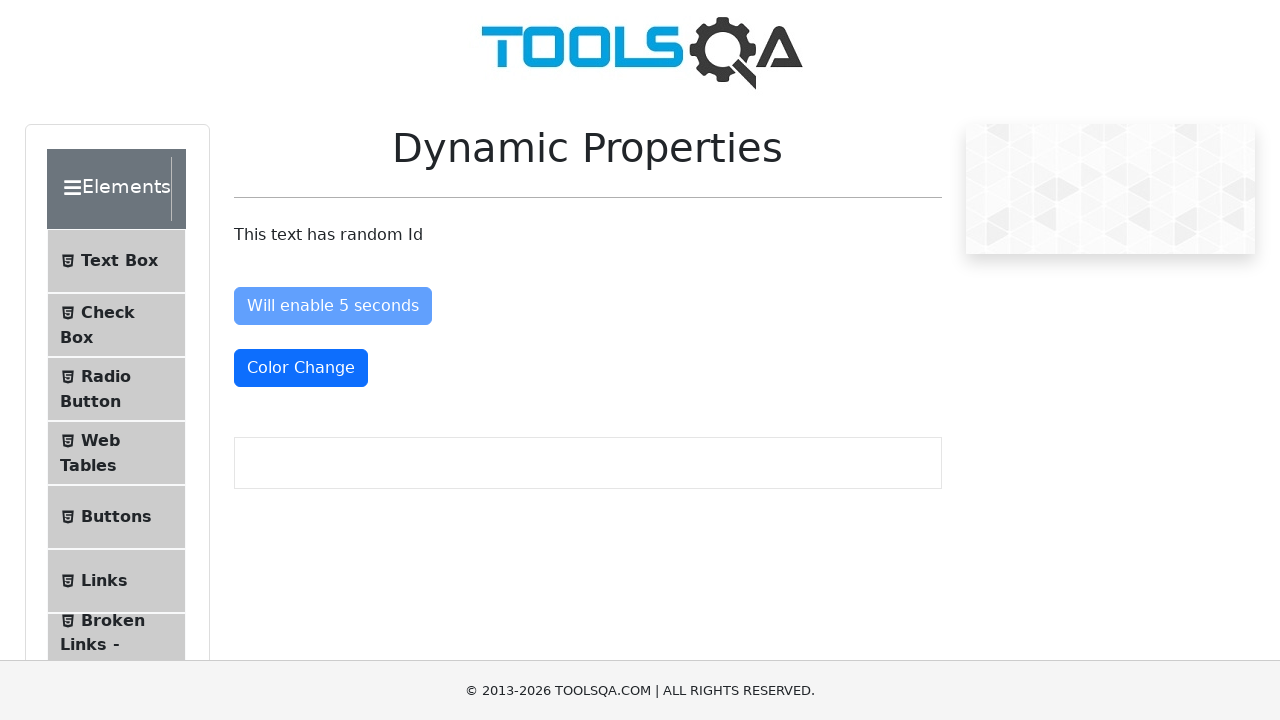

Waited for the dynamic button to become visible after 5 second delay
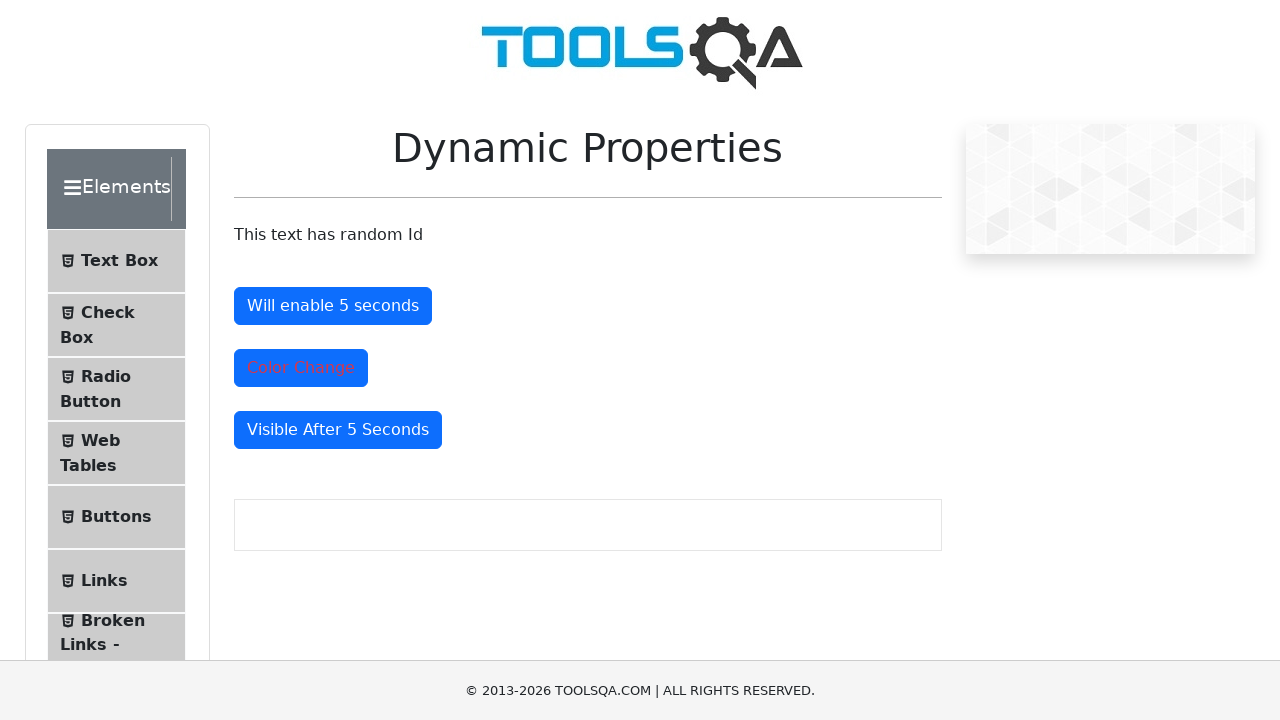

Clicked the dynamically visible button at (338, 430) on xpath=//button[@id="visibleAfter"]
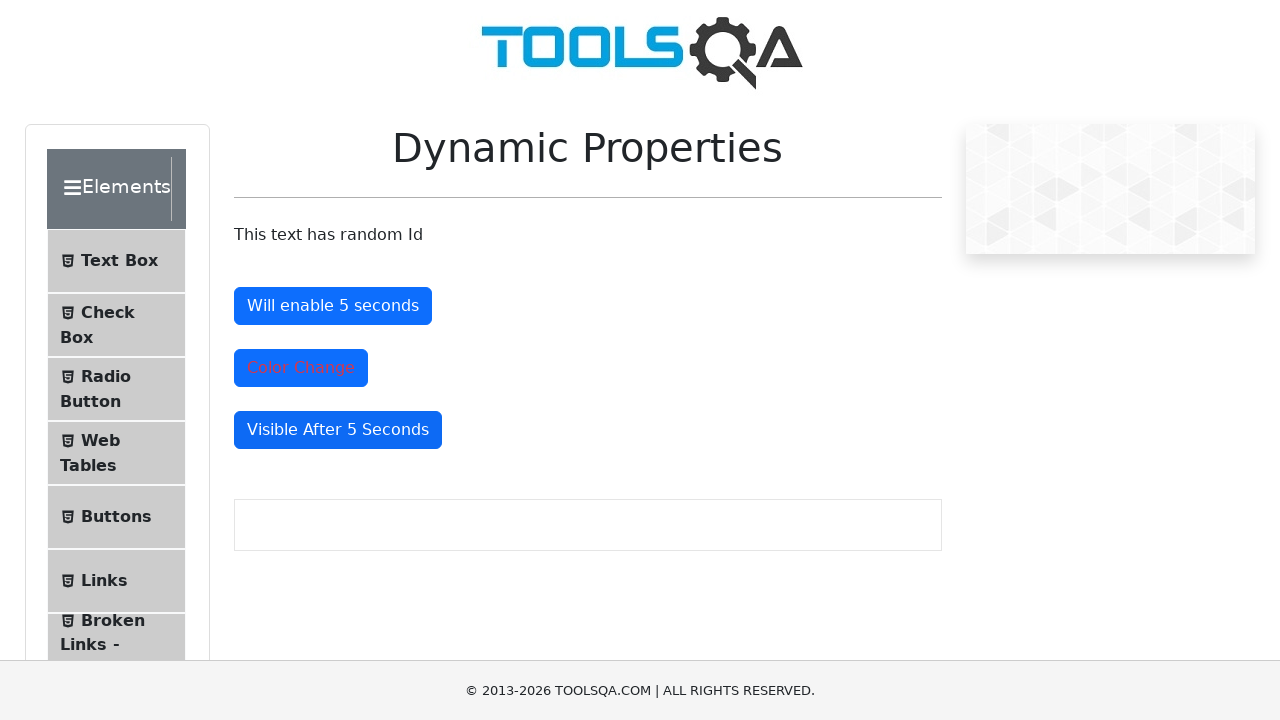

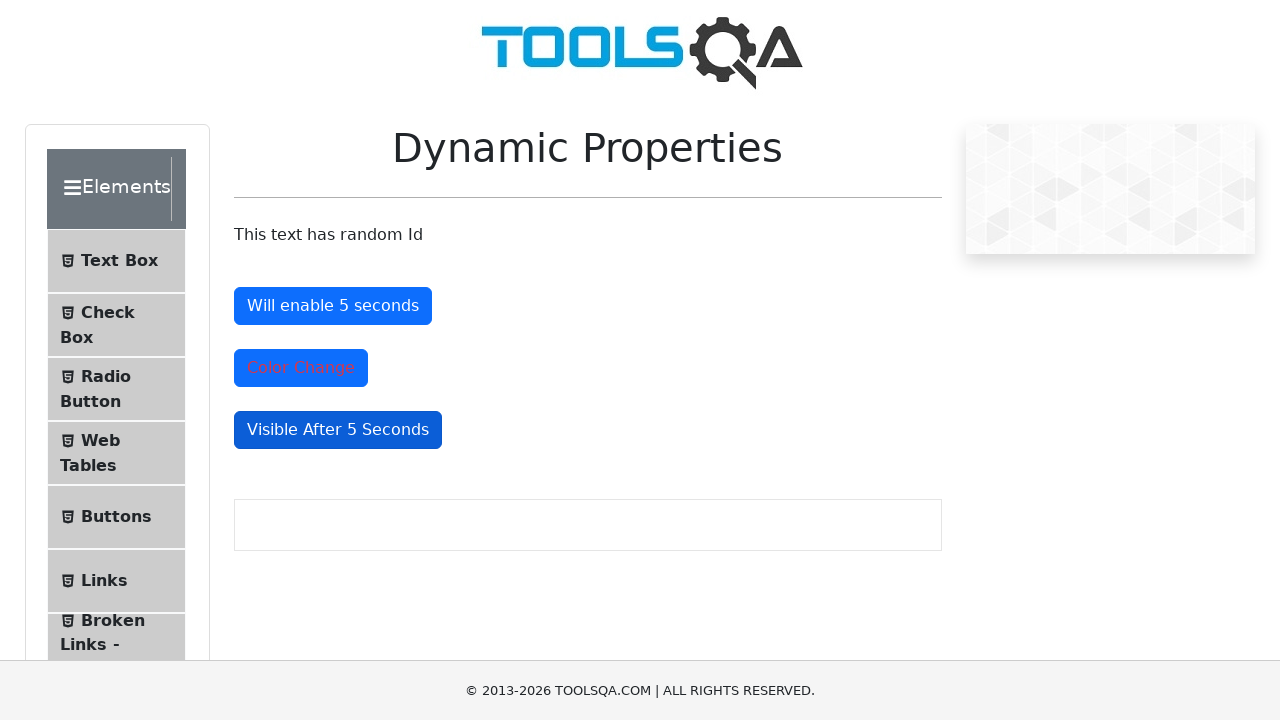